Tests window handling functionality by clicking a link that opens a new window, switching to it, verifying its title, and switching back to the main window

Starting URL: https://practice.cydeo.com/windows

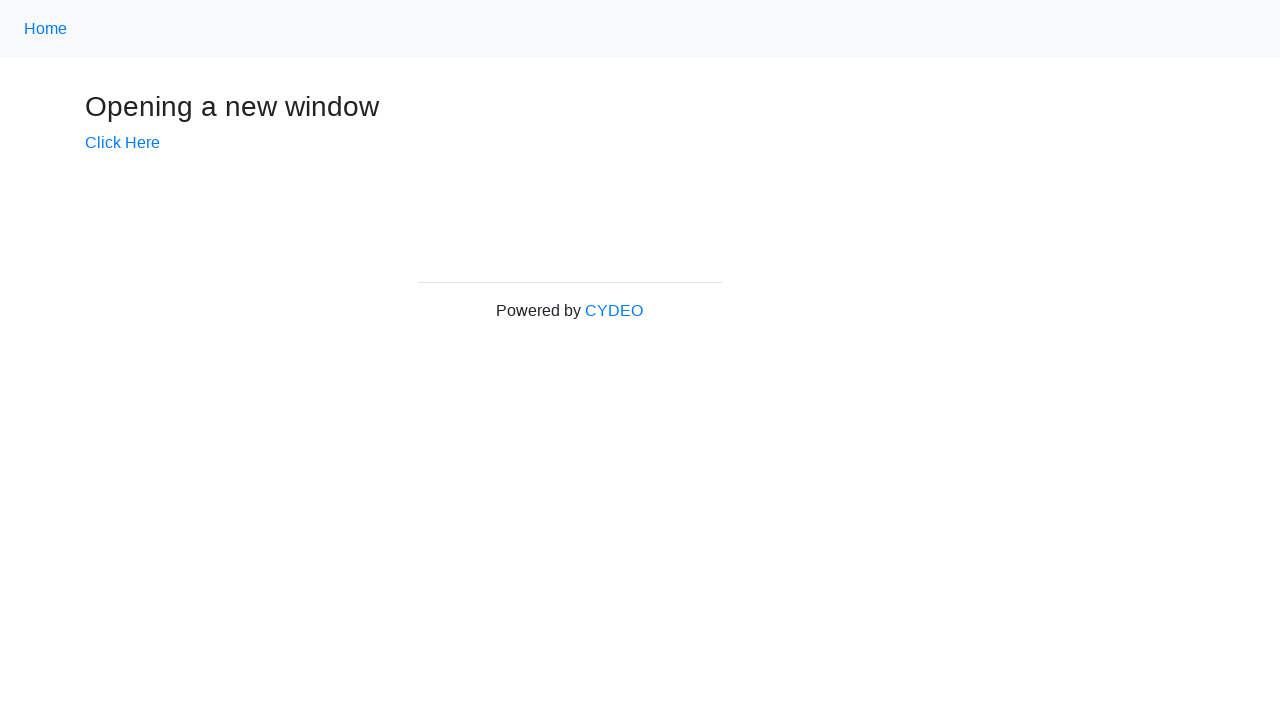

Verified initial page title is 'Windows'
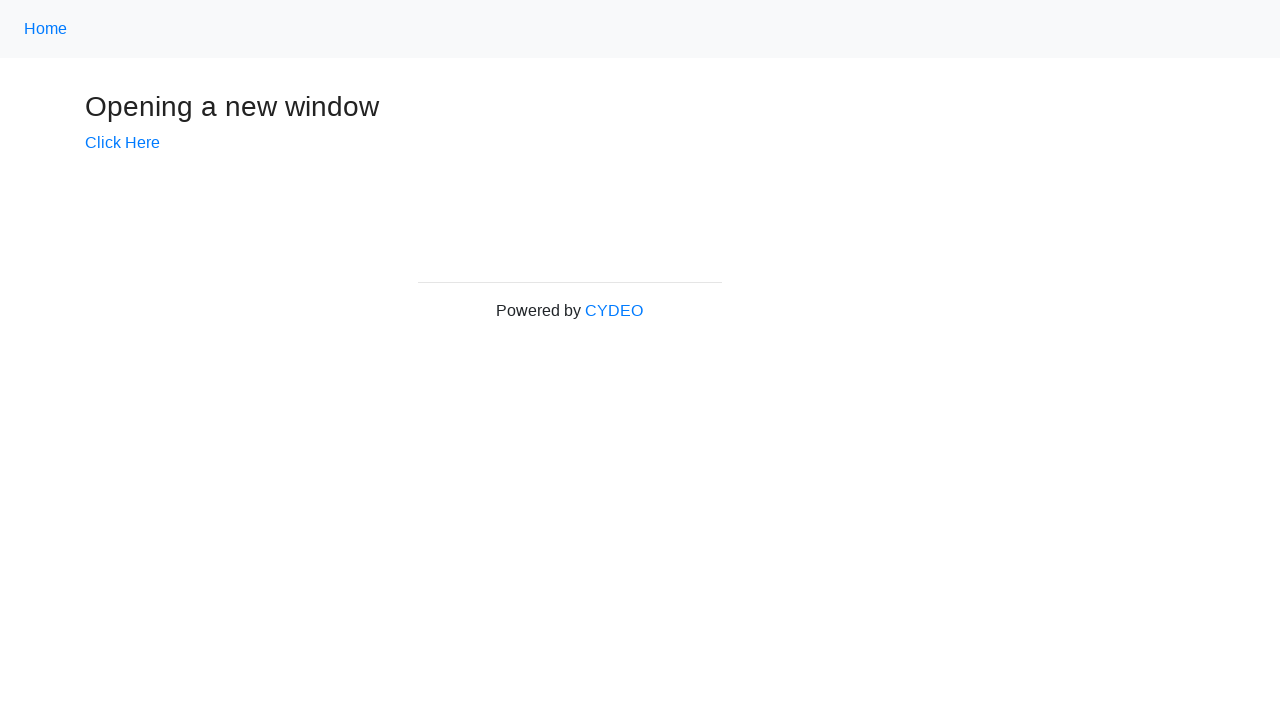

Stored reference to main page
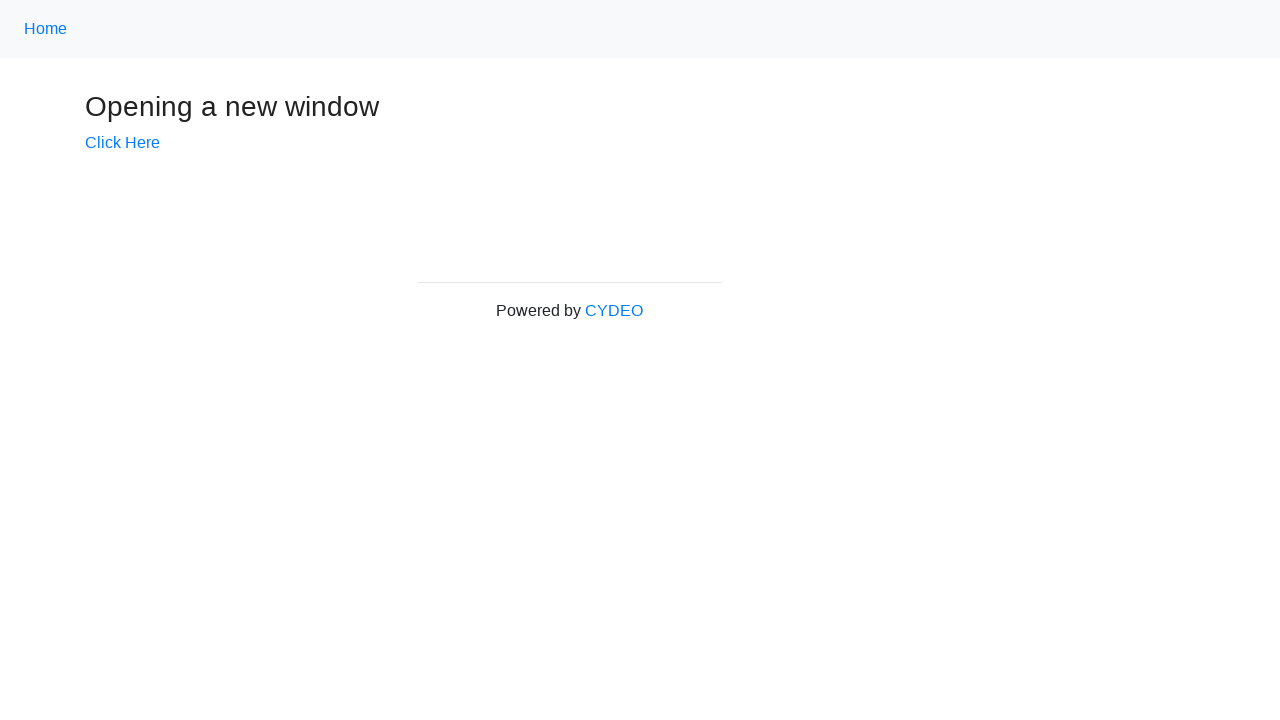

Clicked 'Click Here' link to open new window at (122, 143) on text=Click Here
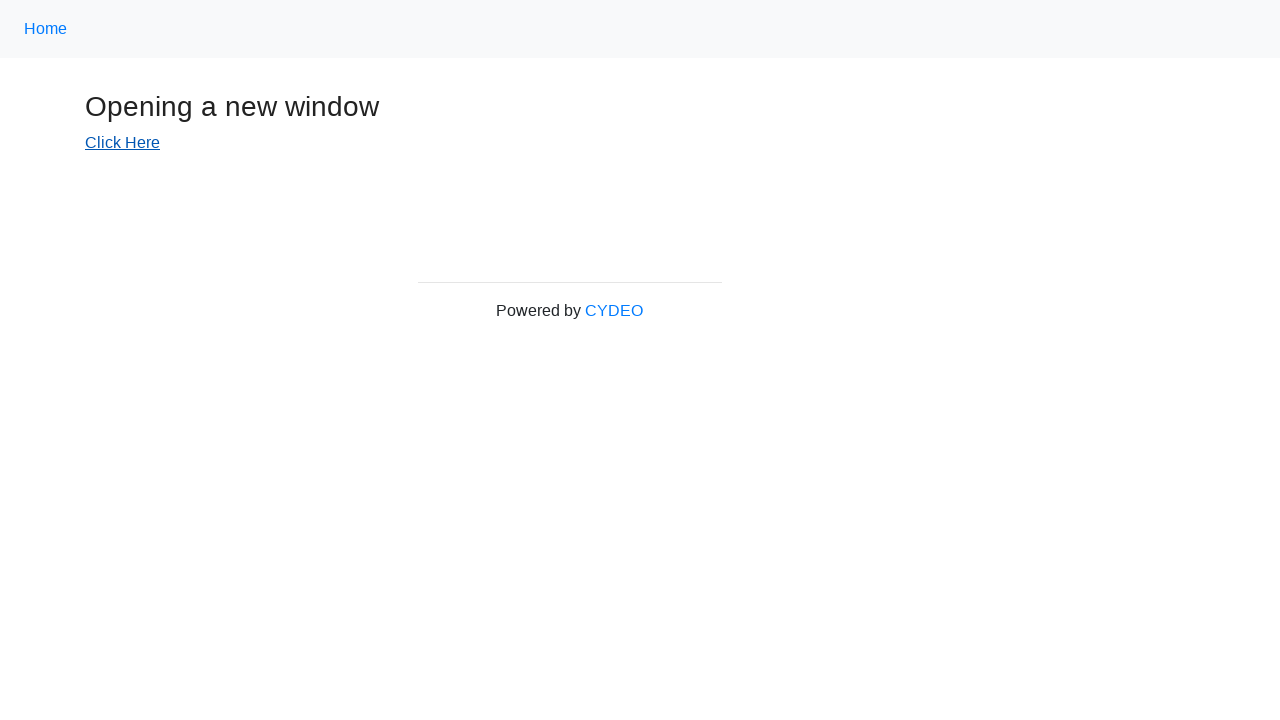

Captured new window popup reference
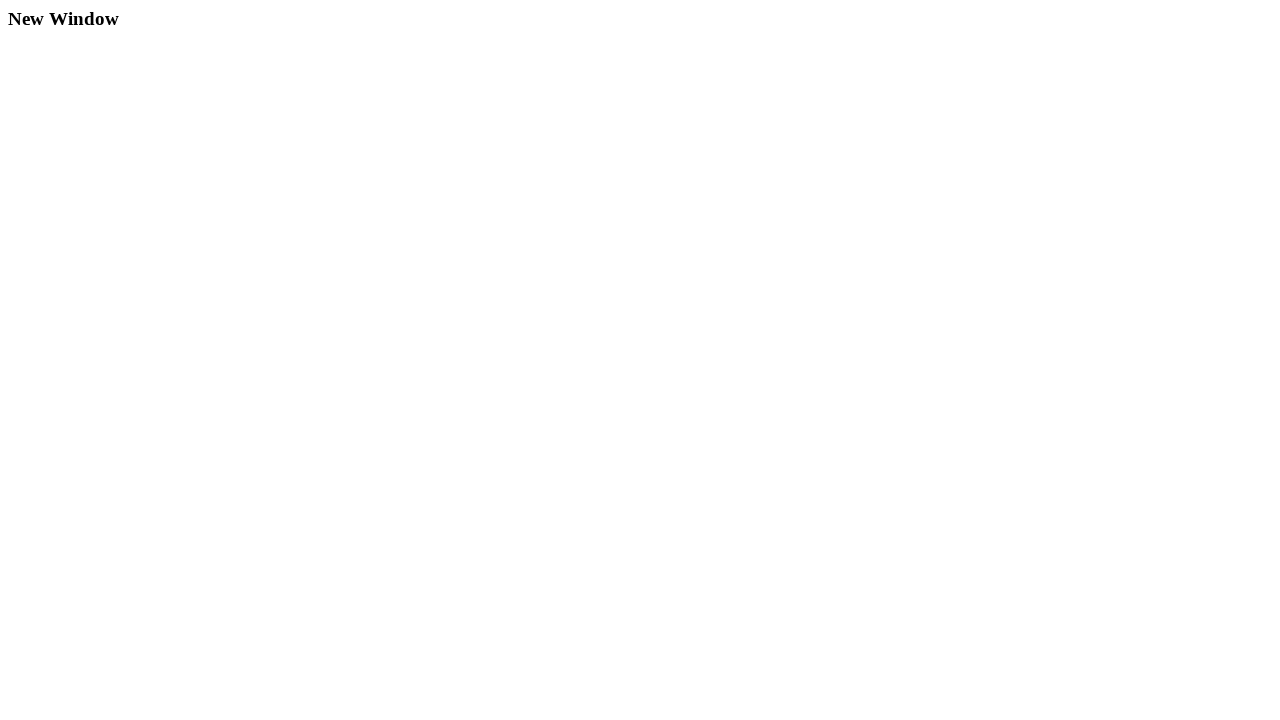

Verified new window title is 'New Window'
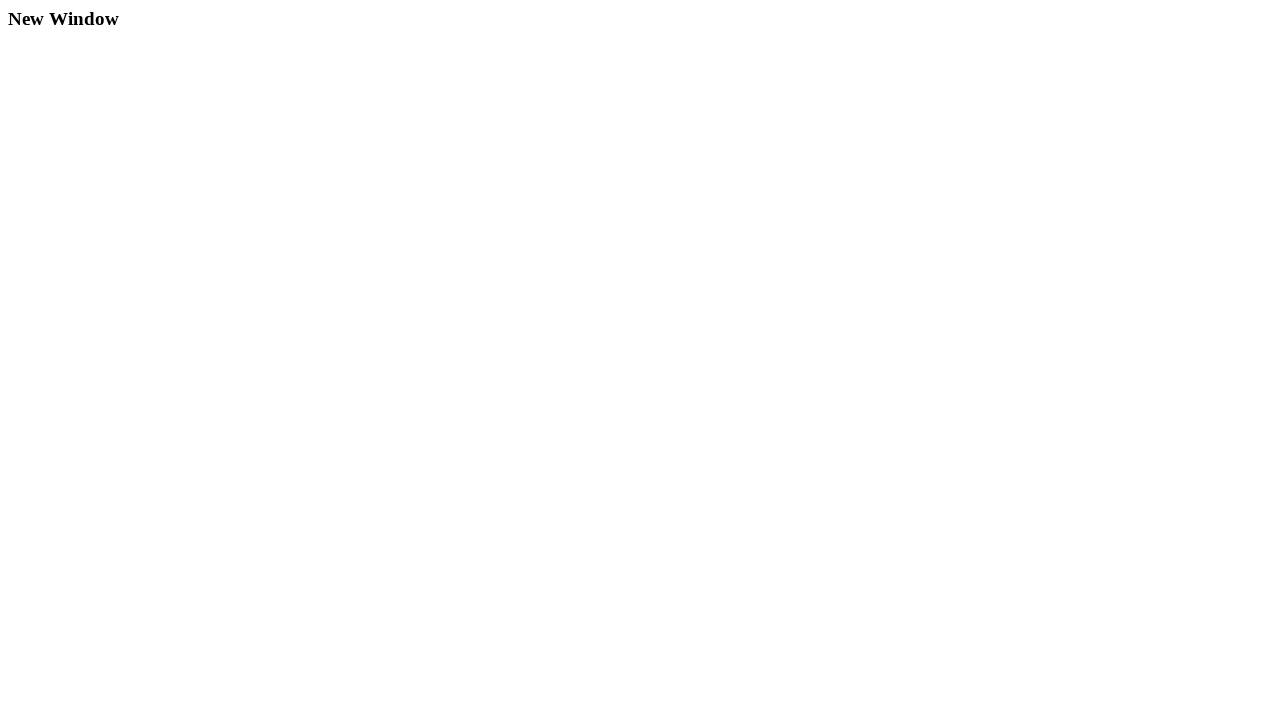

Verified main page title is still 'Windows' after switching back
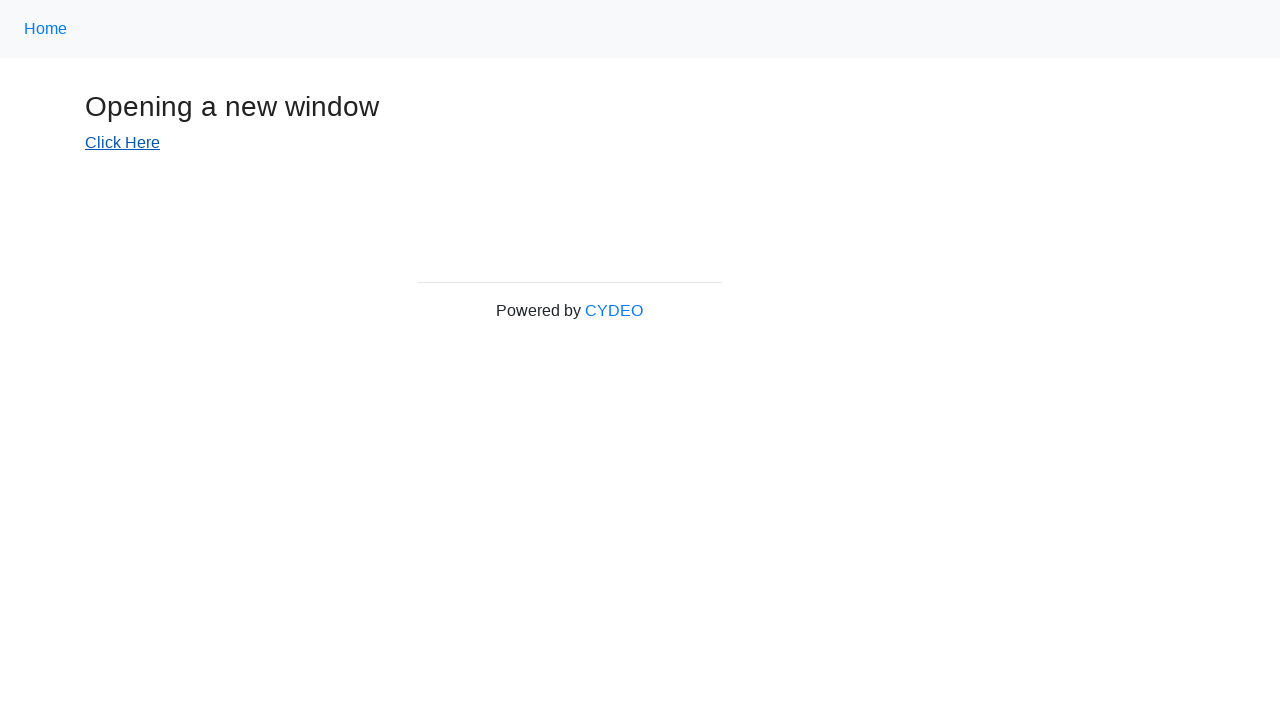

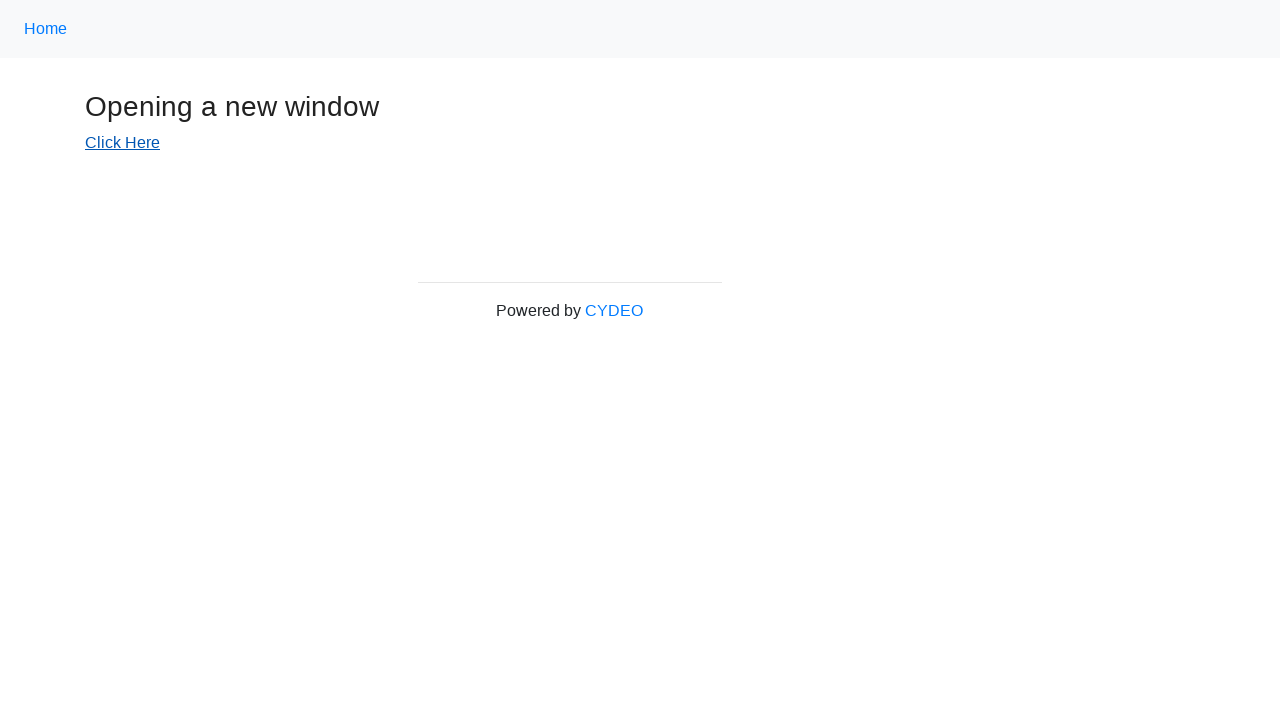